Navigates to the Automation Practice page and verifies that footer links are present and have href attributes.

Starting URL: https://rahulshettyacademy.com/AutomationPractice/

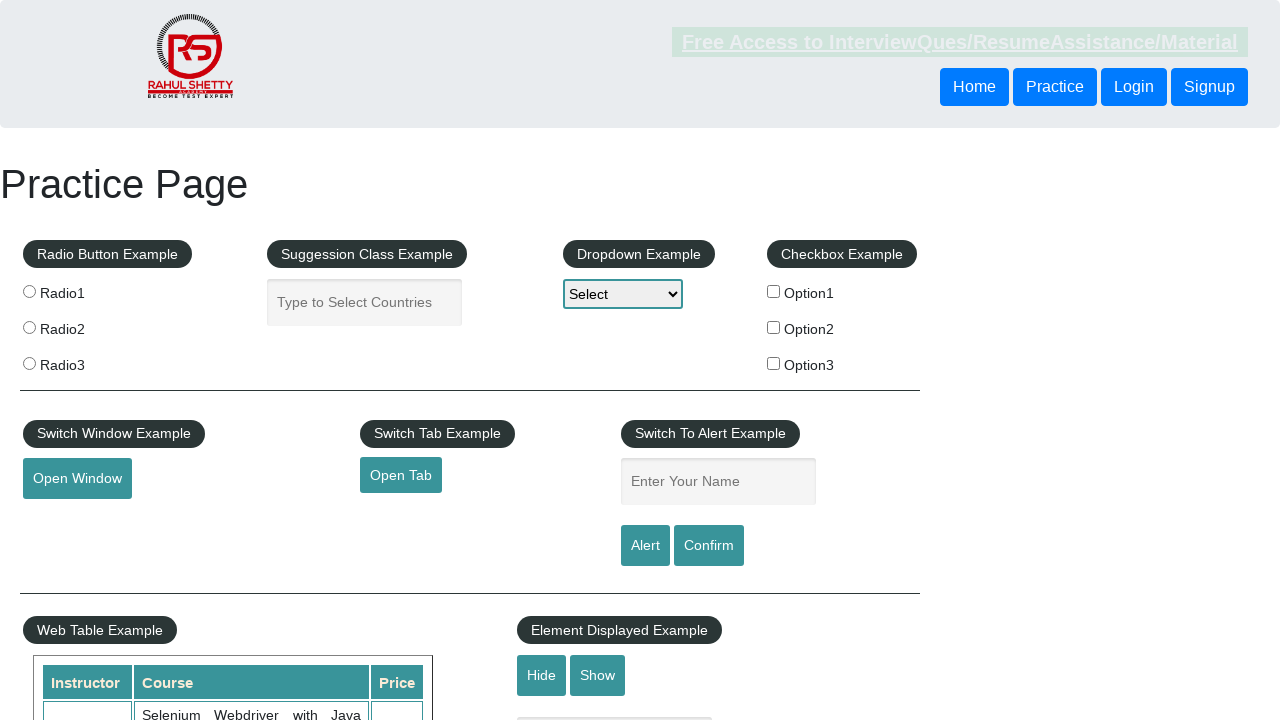

Navigated to Automation Practice page
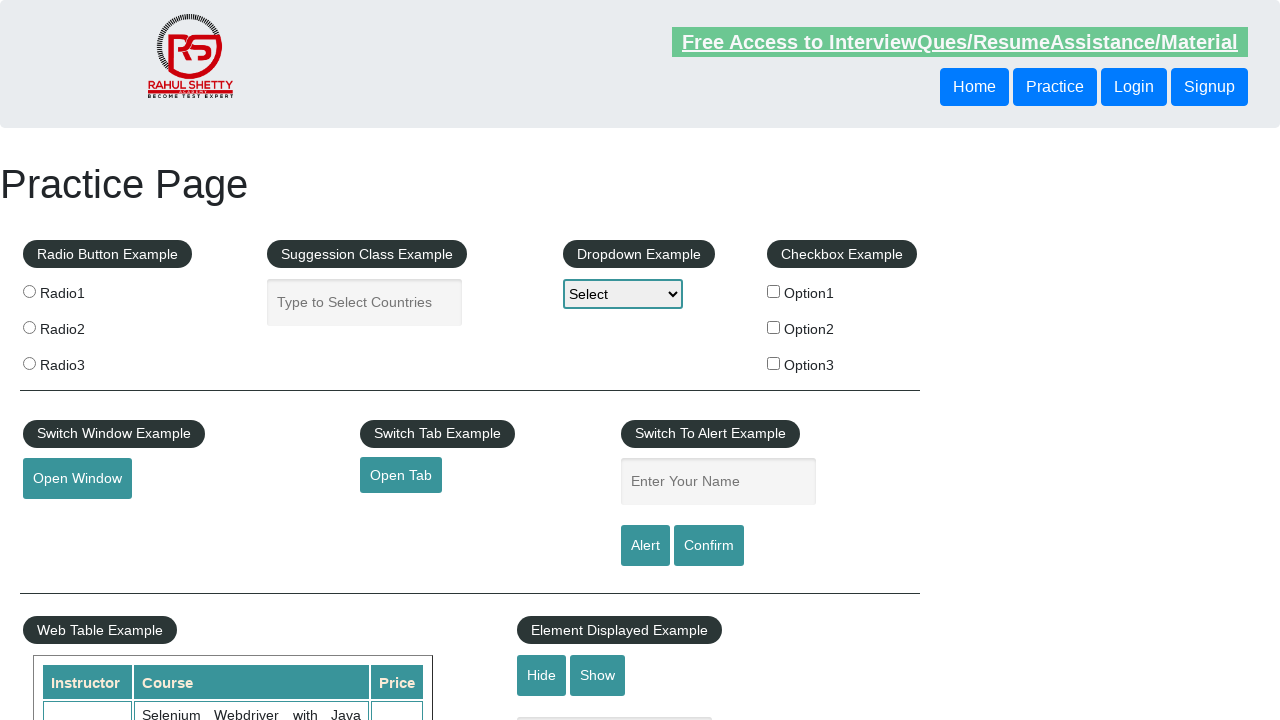

Footer links loaded and selector is visible
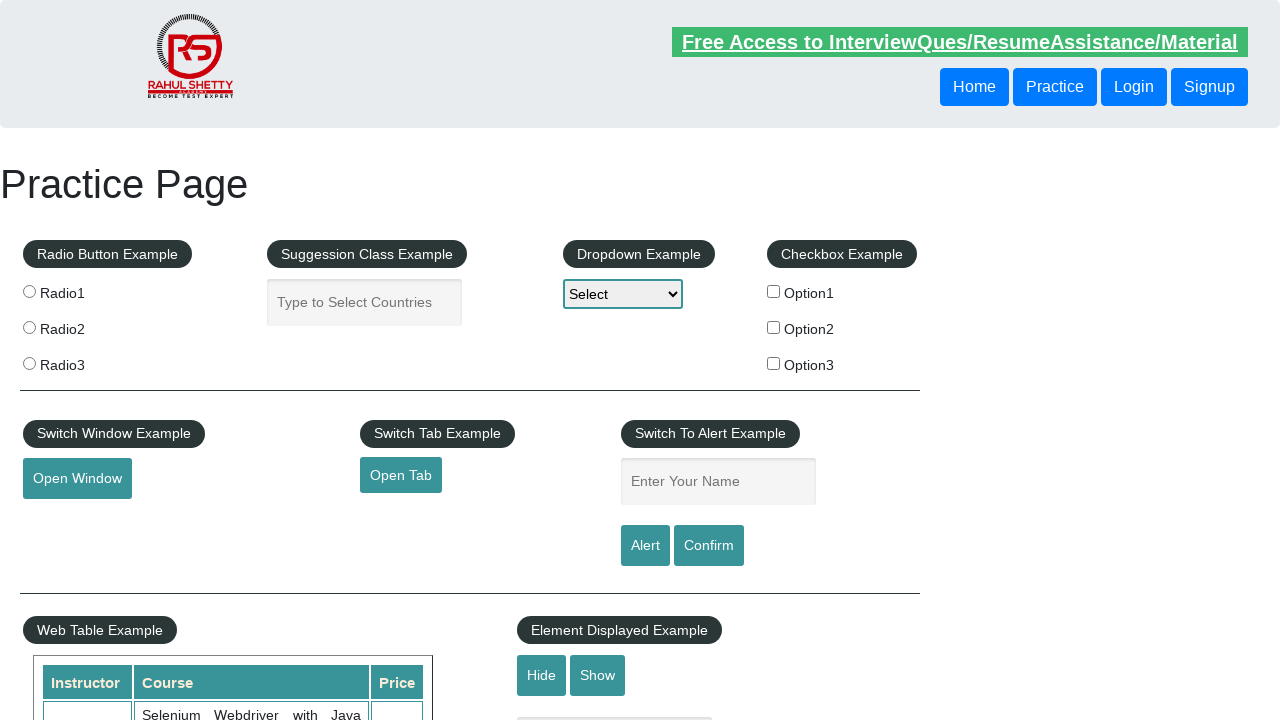

Located all footer links using selector 'li.gf-li a'
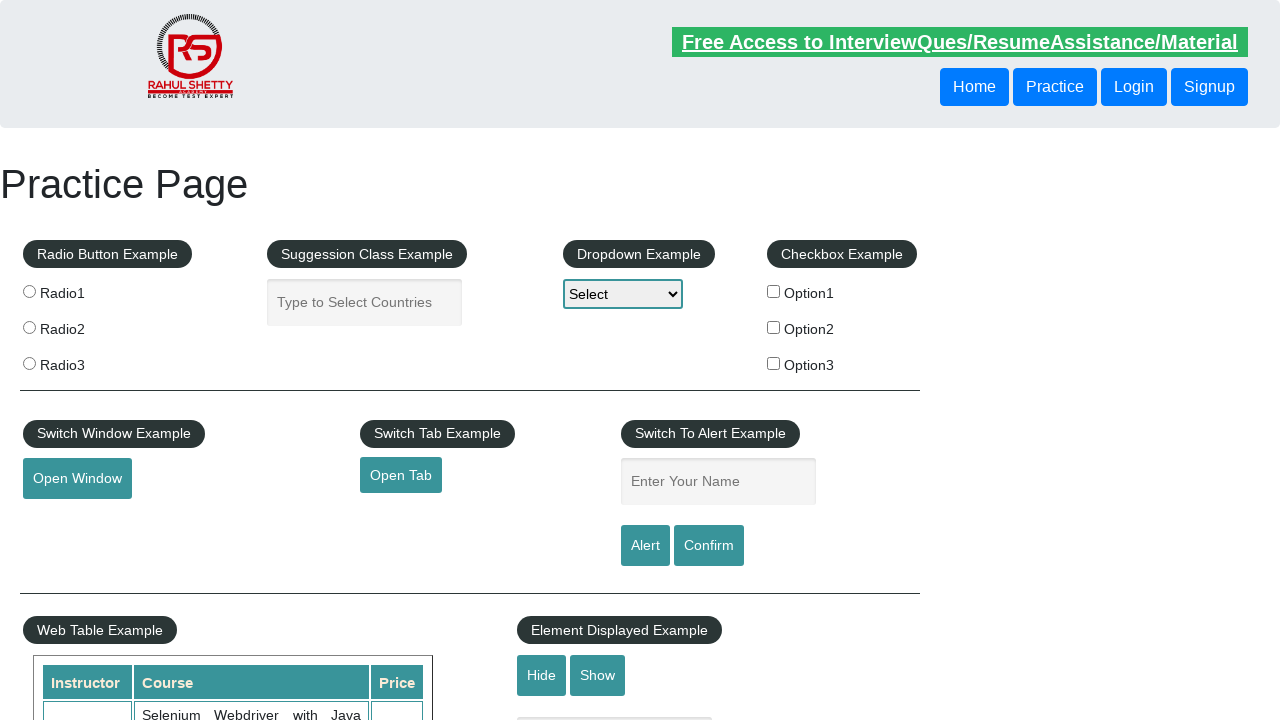

Verified footer links are present: found 20 links
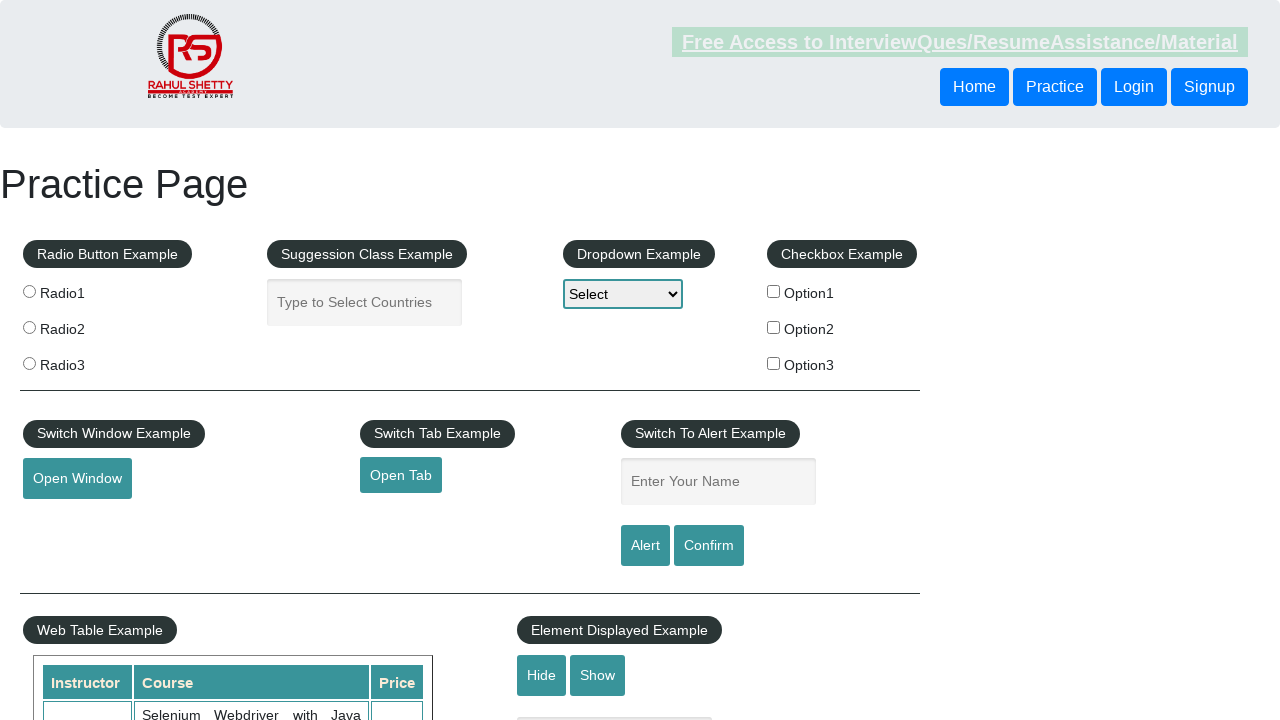

Verified footer link 0 has href attribute: #
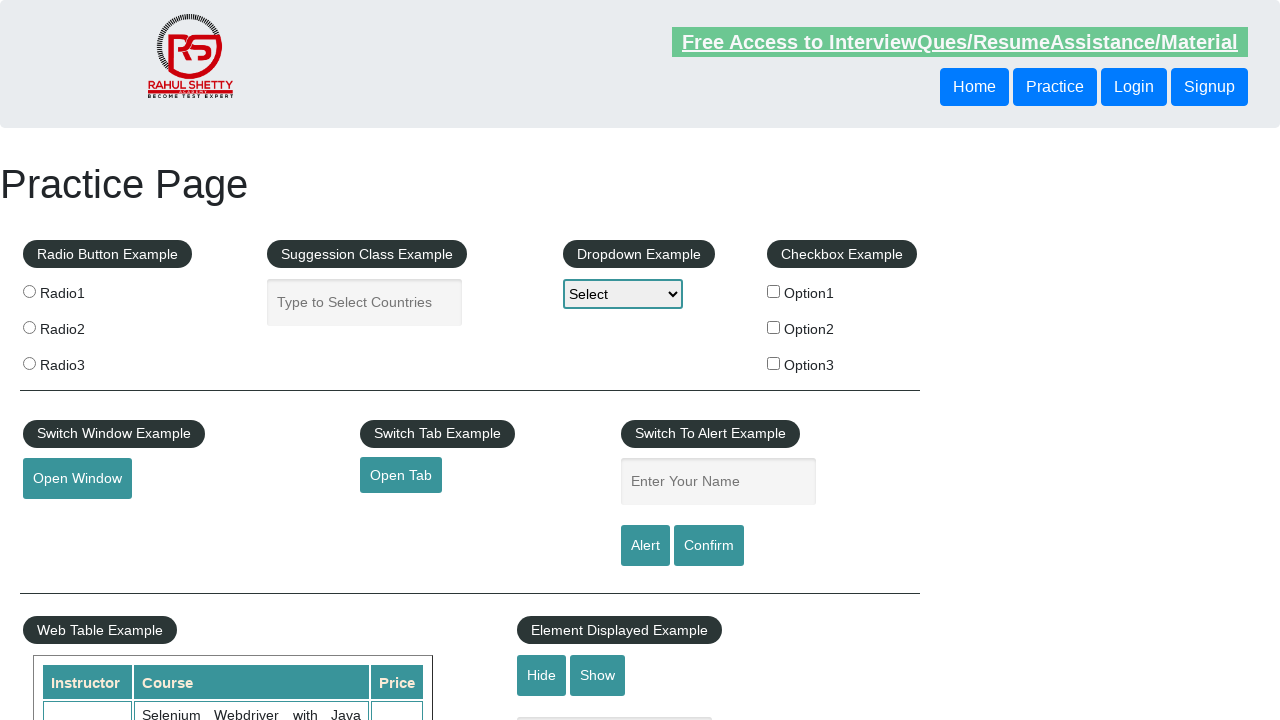

Verified footer link 1 has href attribute: http://www.restapitutorial.com/
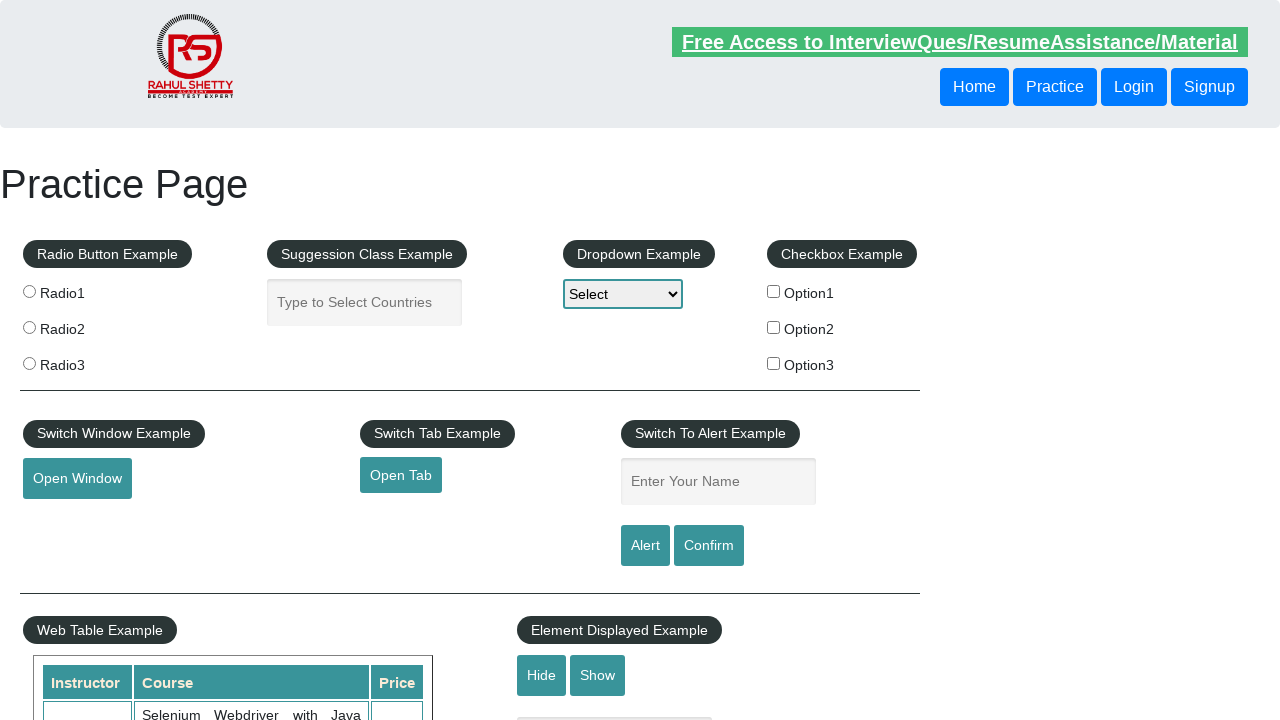

Verified footer link 2 has href attribute: https://www.soapui.org/
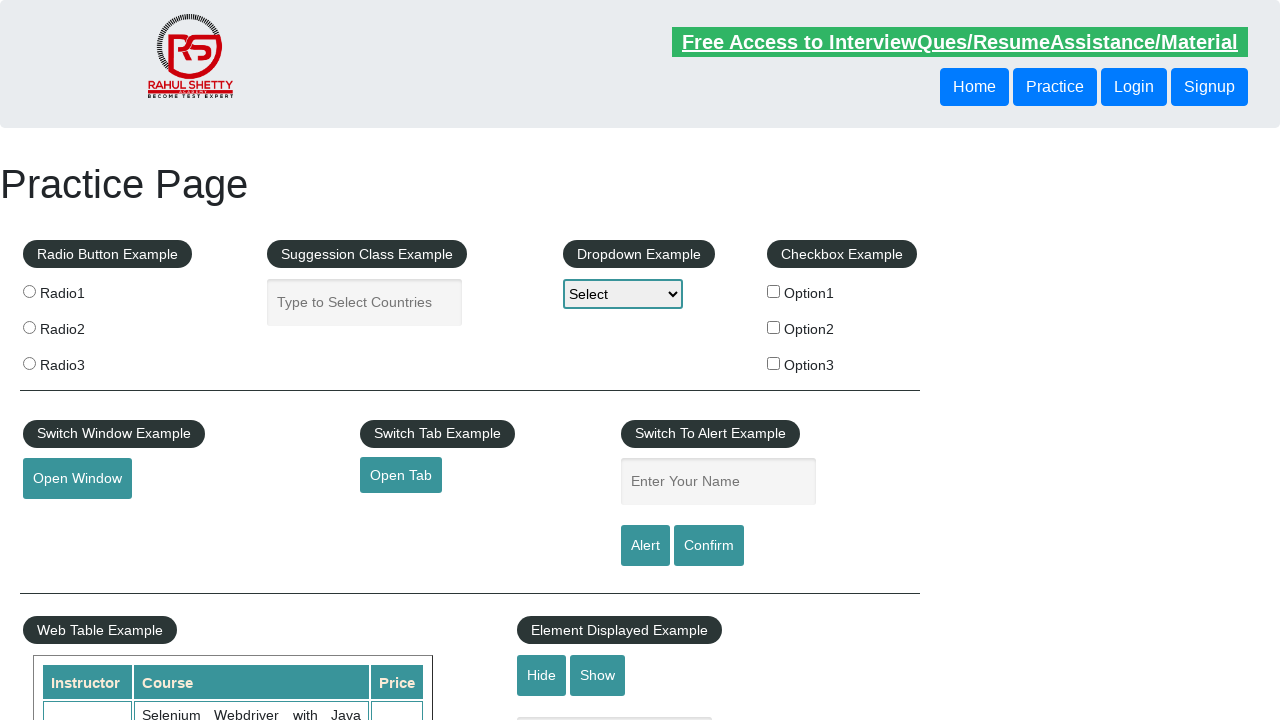

Verified footer link 3 has href attribute: https://courses.rahulshettyacademy.com/p/appium-tutorial
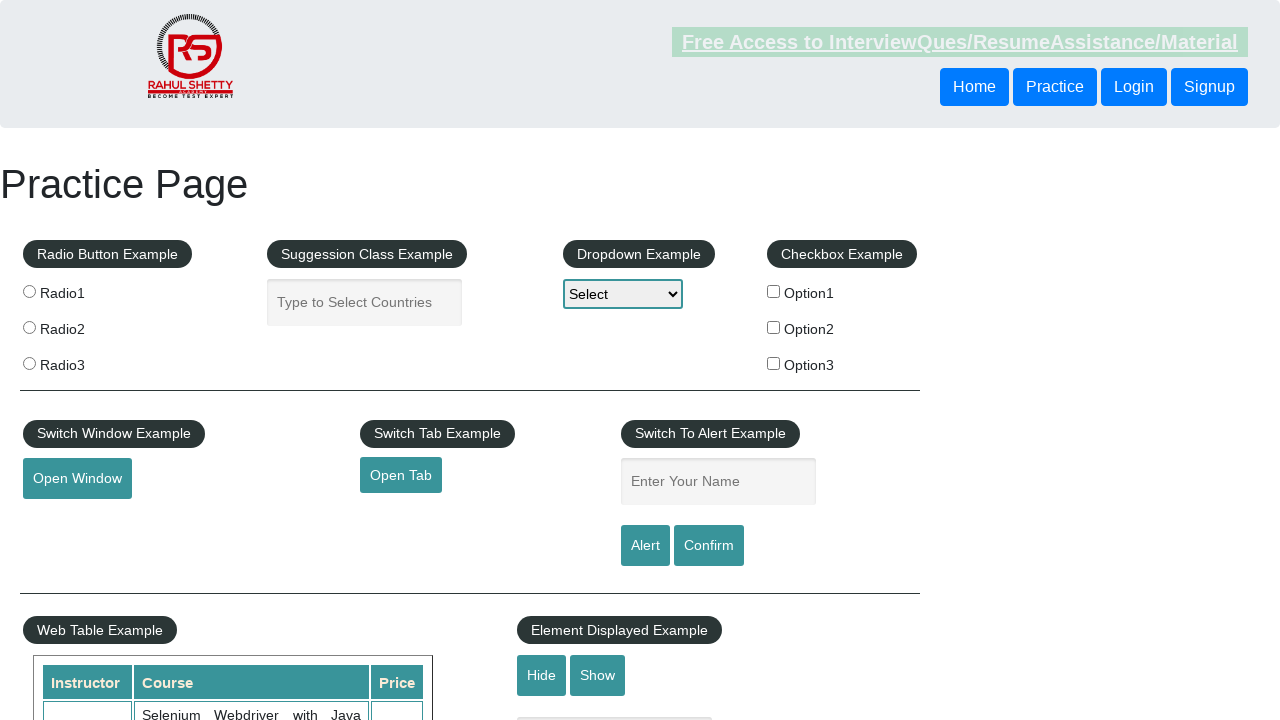

Verified footer link 4 has href attribute: https://jmeter.apache.org/
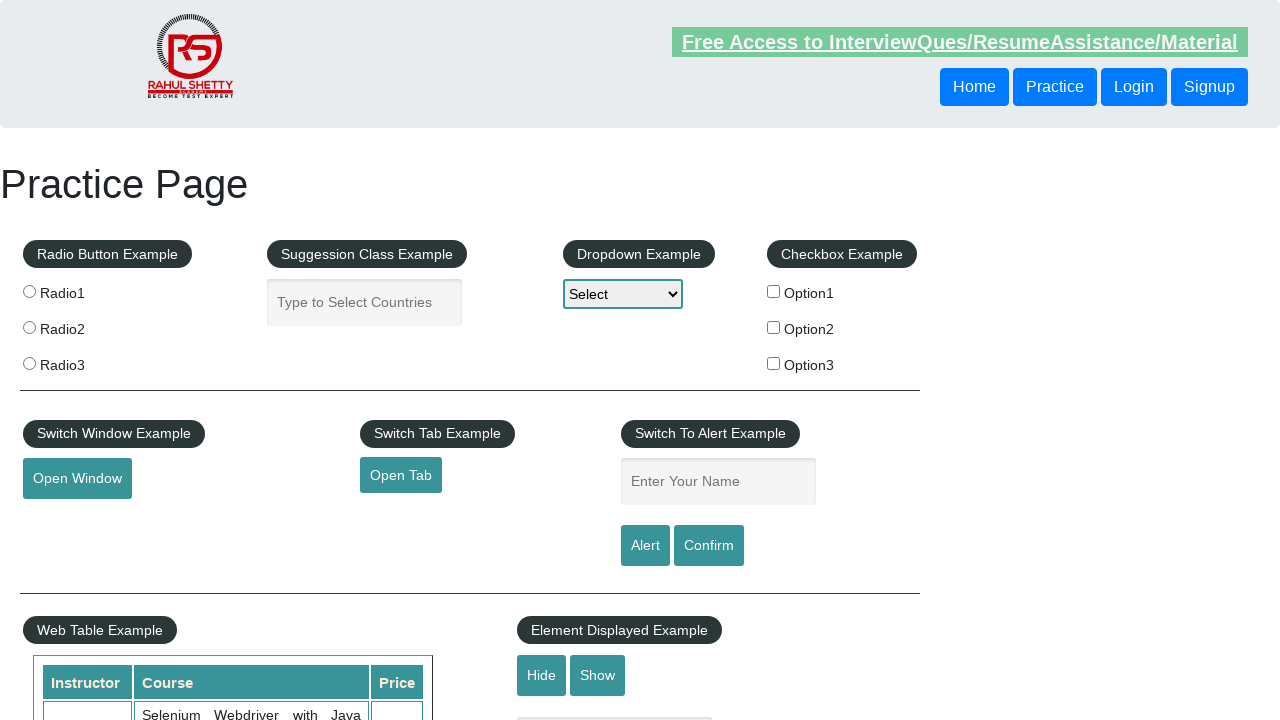

Verified footer link 5 has href attribute: #
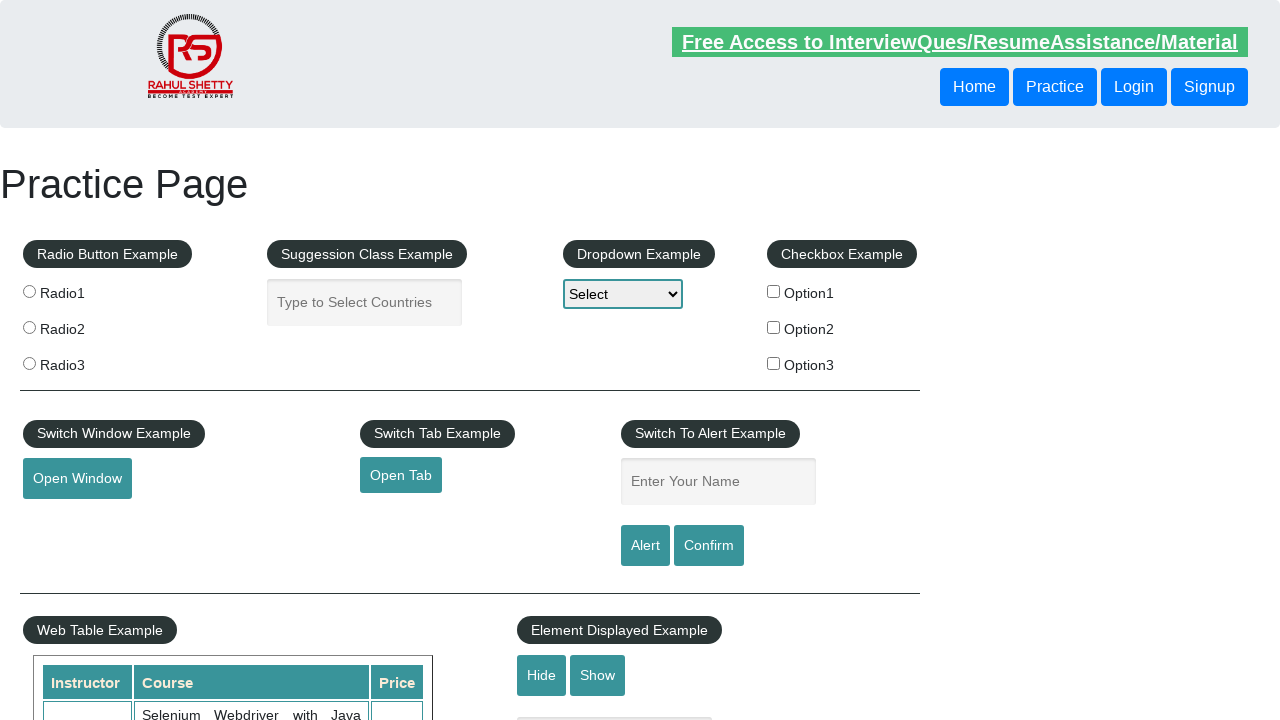

Verified footer link 6 has href attribute: https://rahulshettyacademy.com/brokenlink
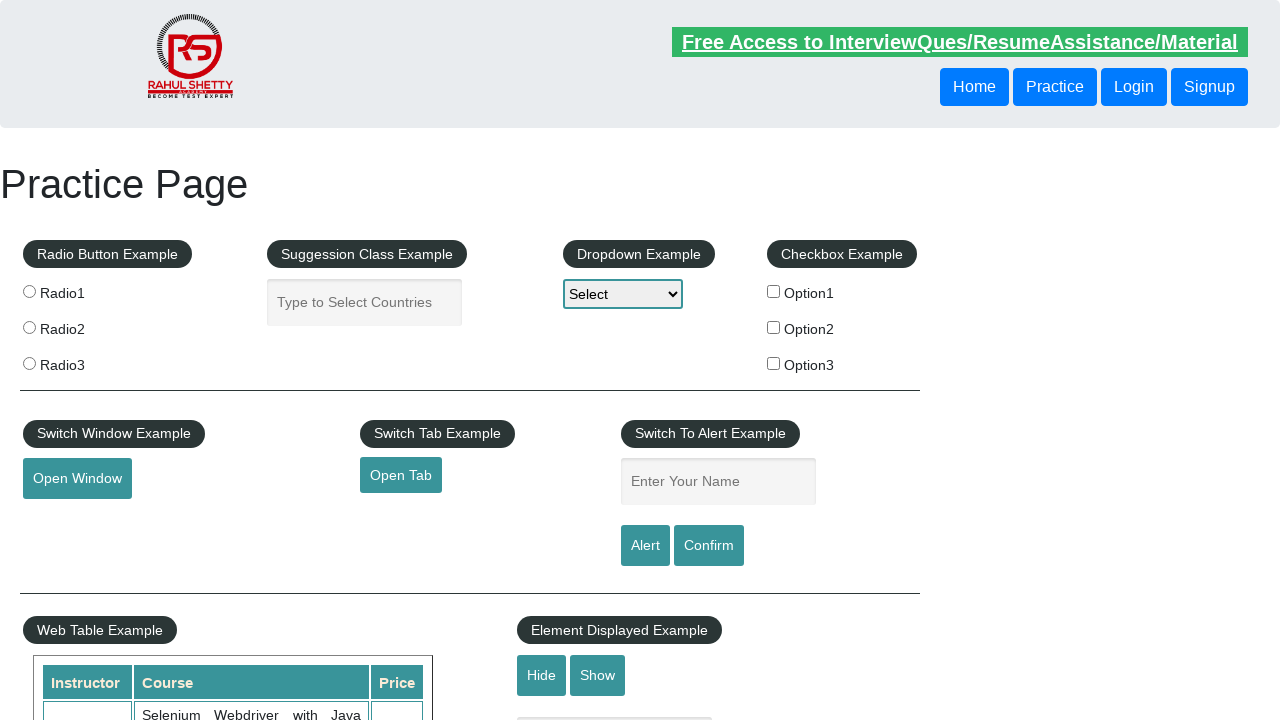

Verified footer link 7 has href attribute: #
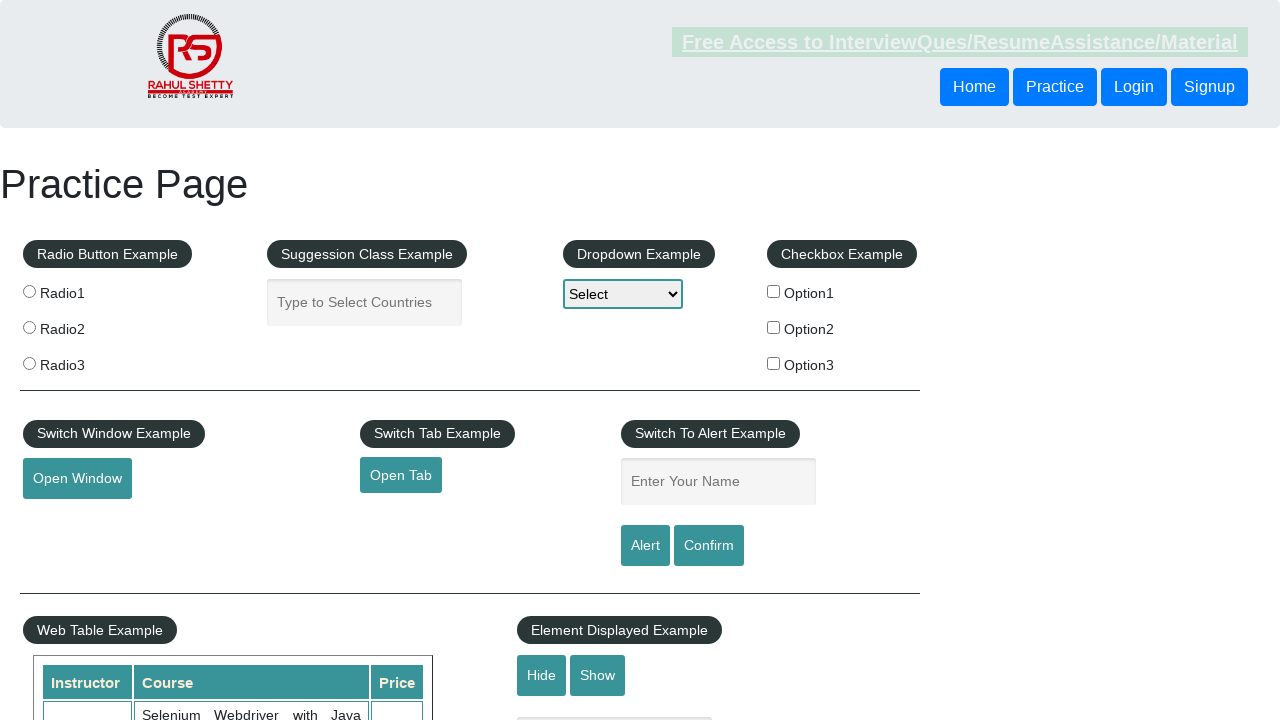

Verified footer link 8 has href attribute: #
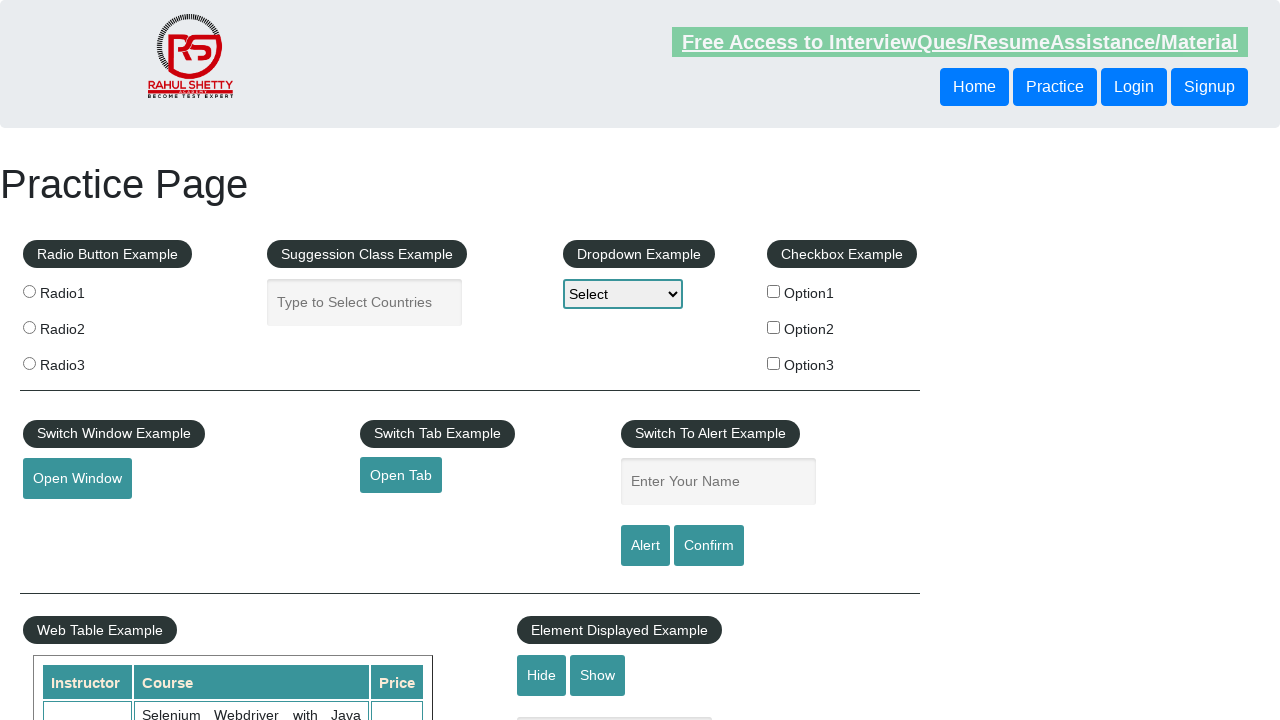

Verified footer link 9 has href attribute: #
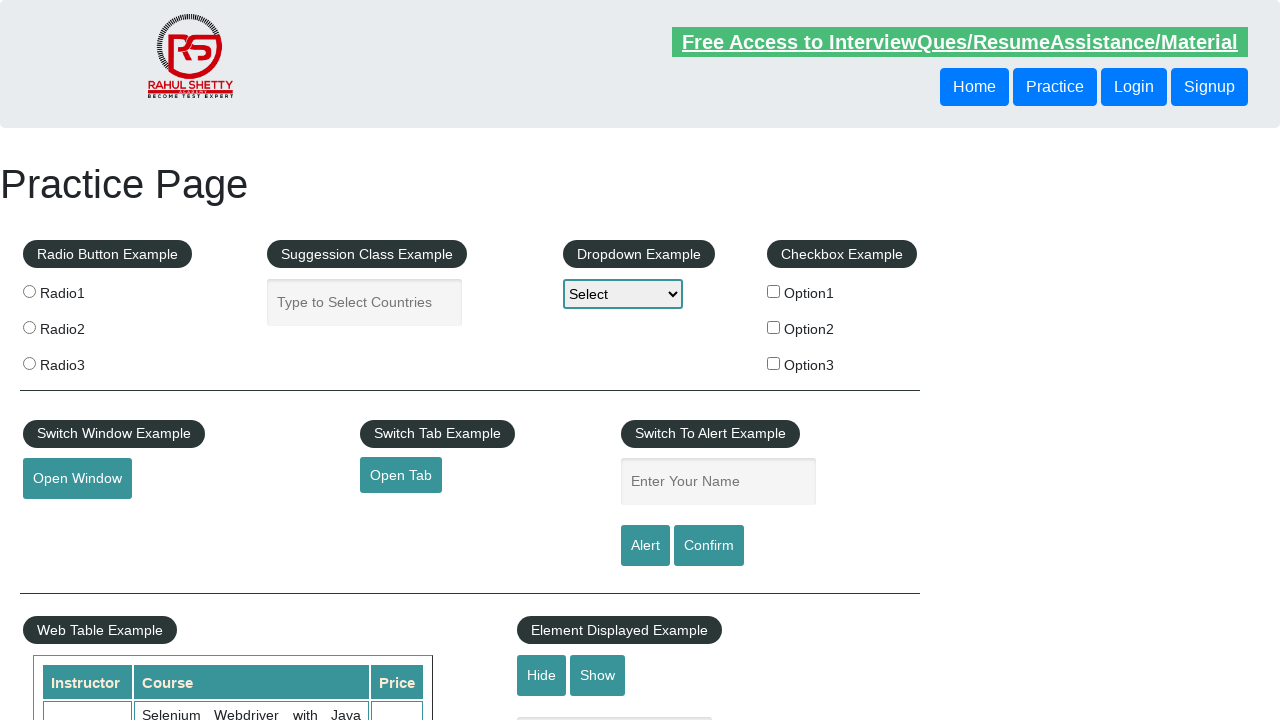

Verified footer link 10 has href attribute: #
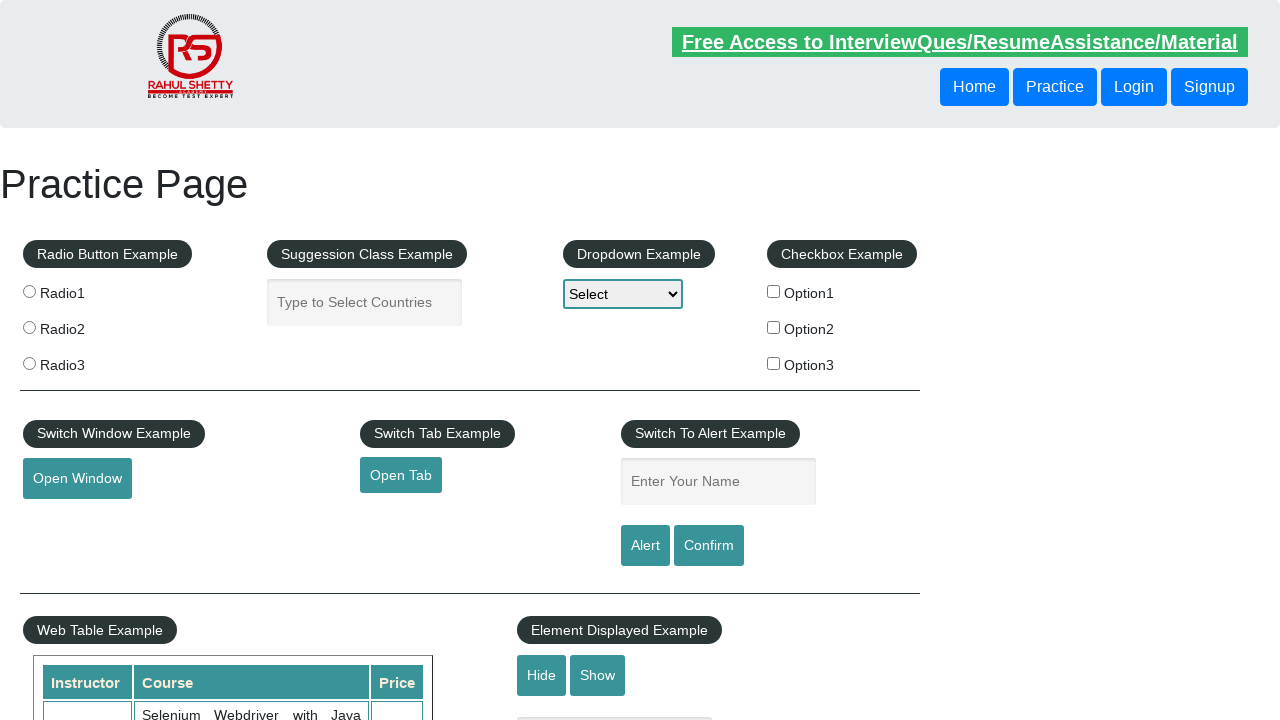

Verified footer link 11 has href attribute: #
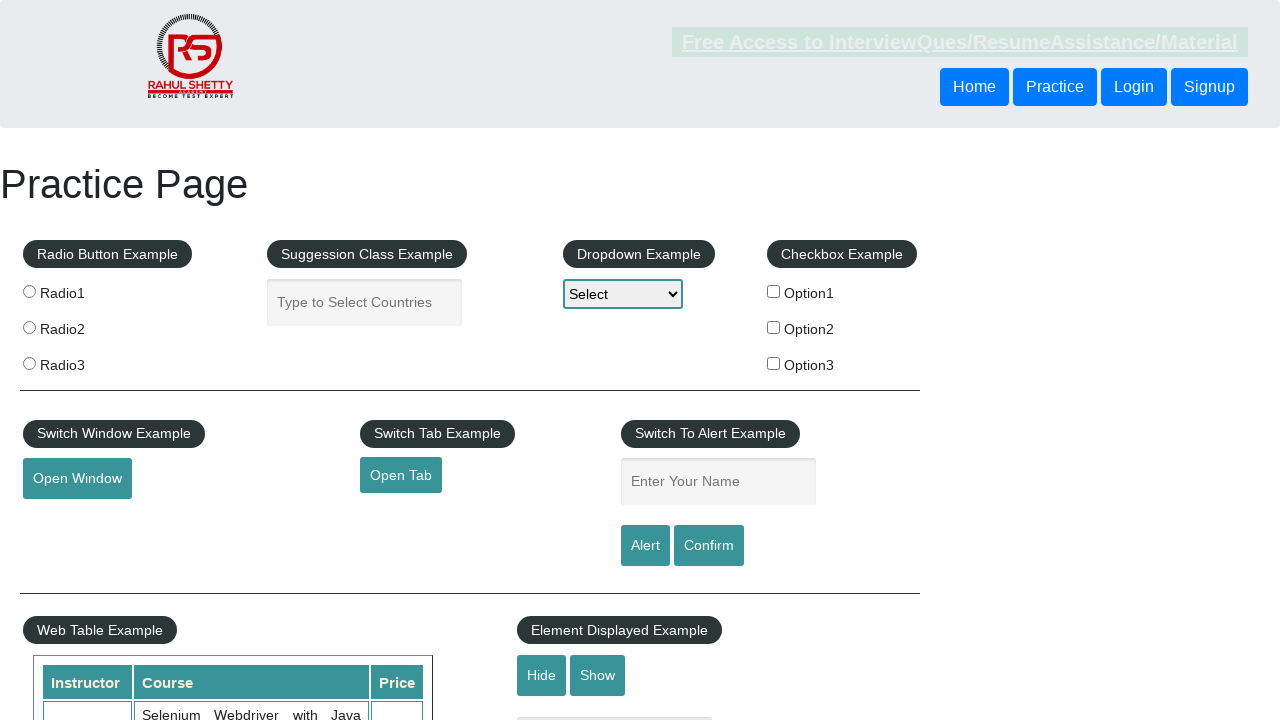

Verified footer link 12 has href attribute: #
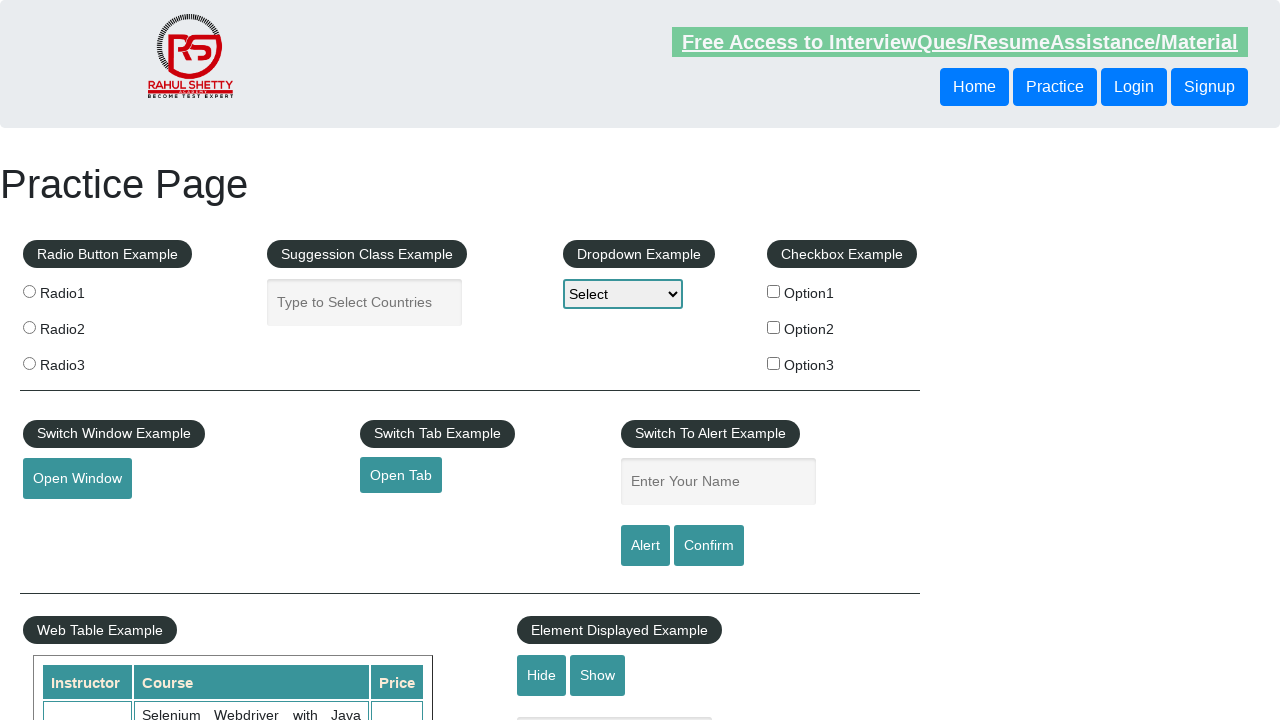

Verified footer link 13 has href attribute: #
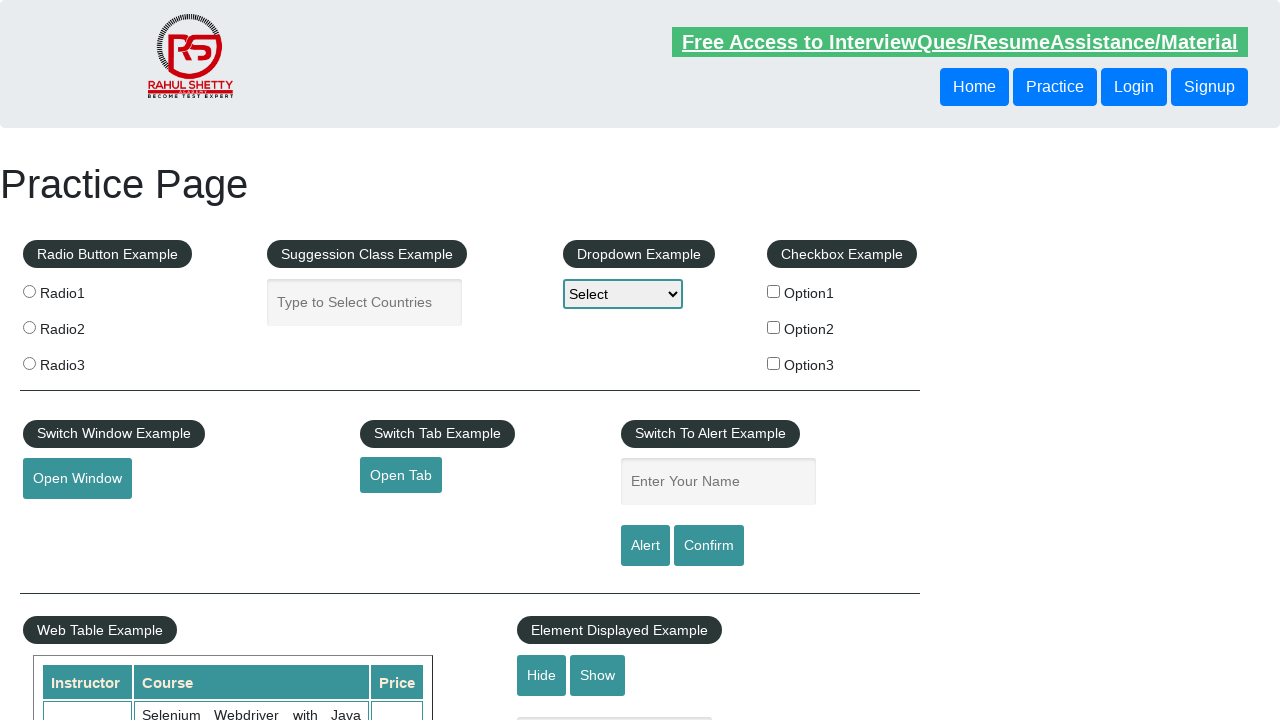

Verified footer link 14 has href attribute: #
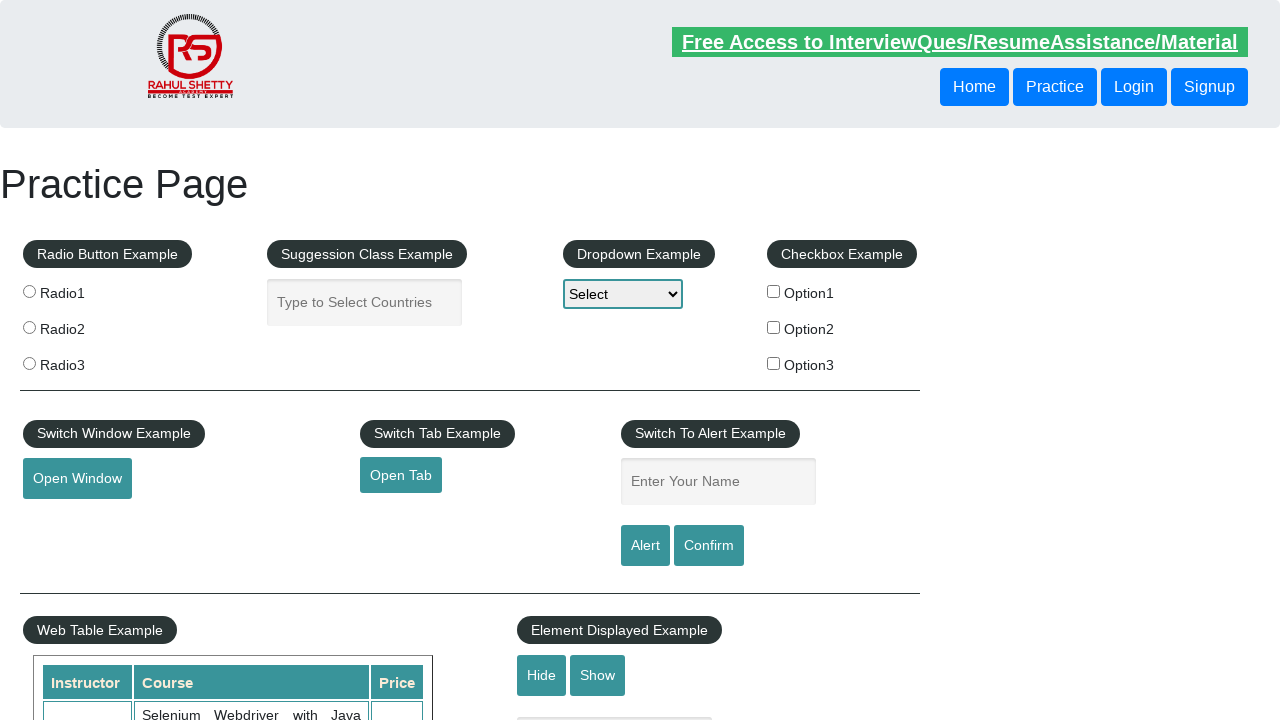

Verified footer link 15 has href attribute: #
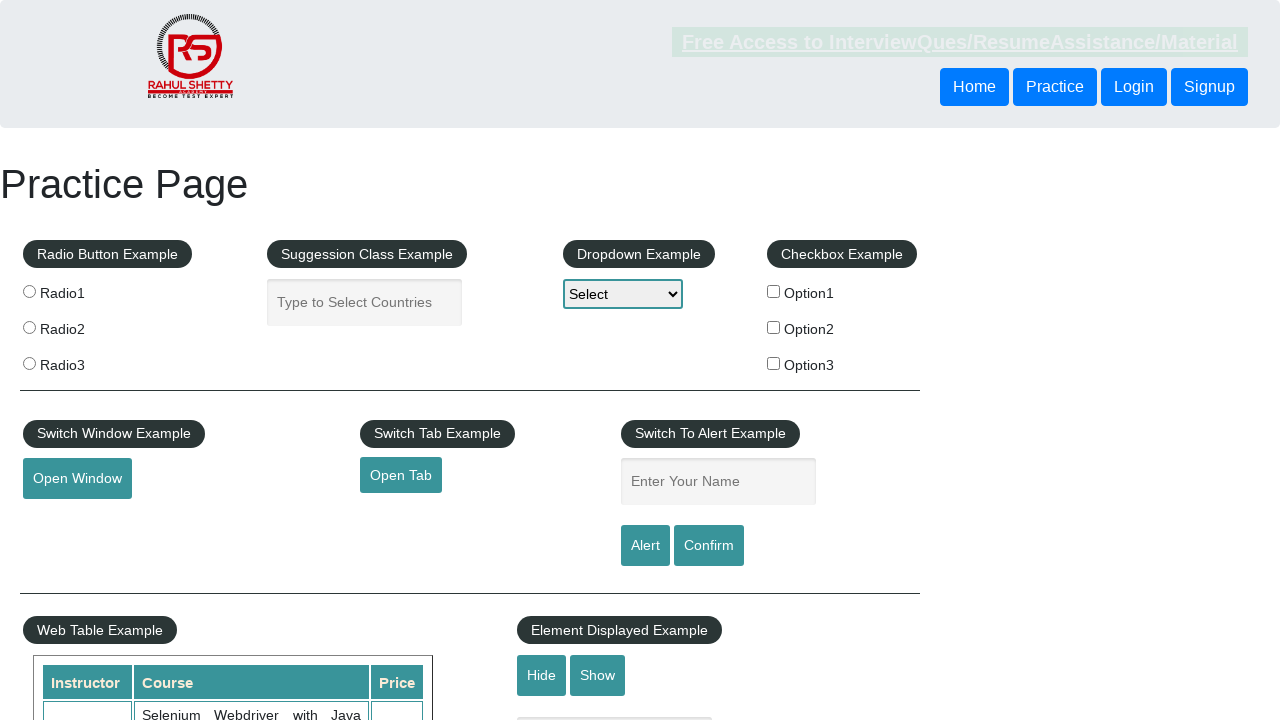

Verified footer link 16 has href attribute: #
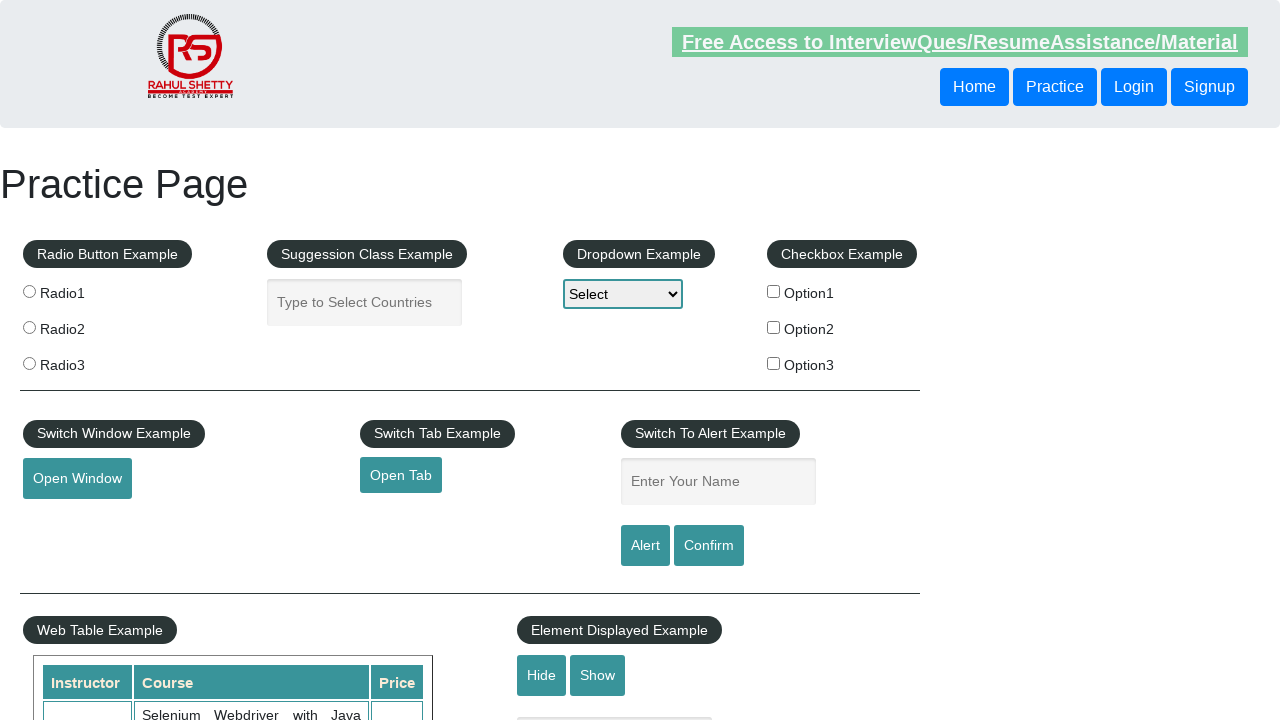

Verified footer link 17 has href attribute: #
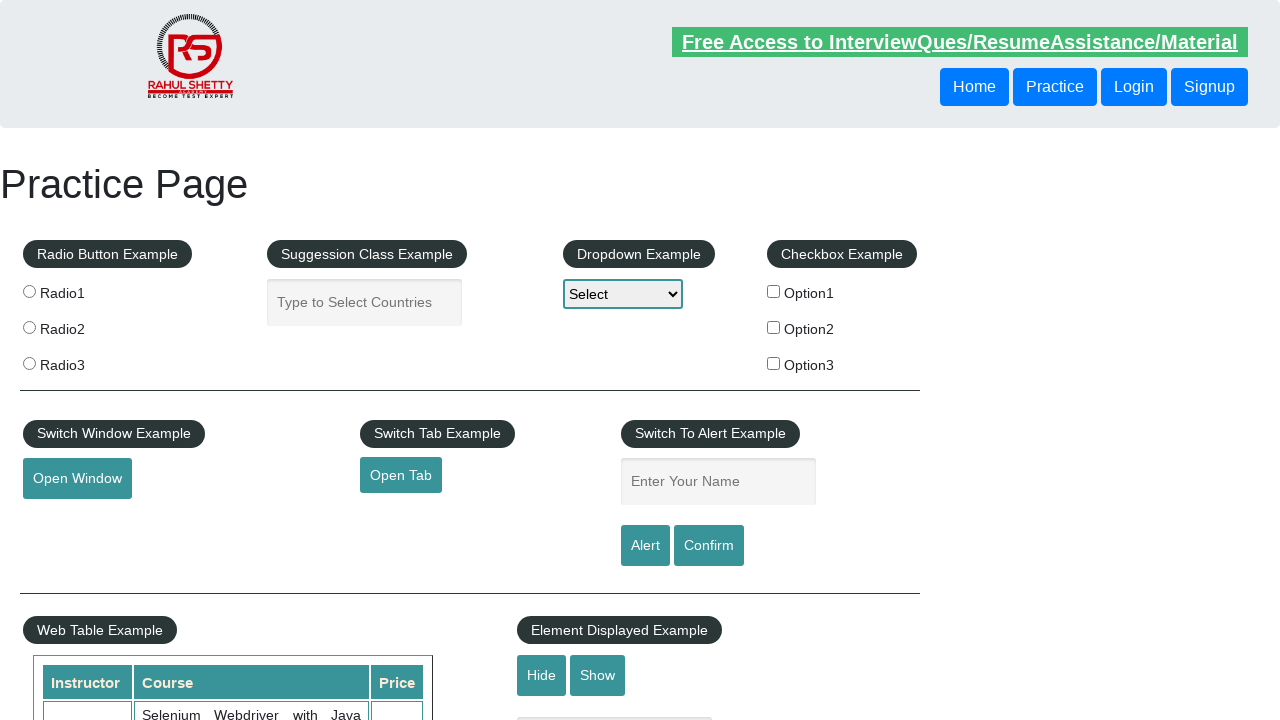

Verified footer link 18 has href attribute: #
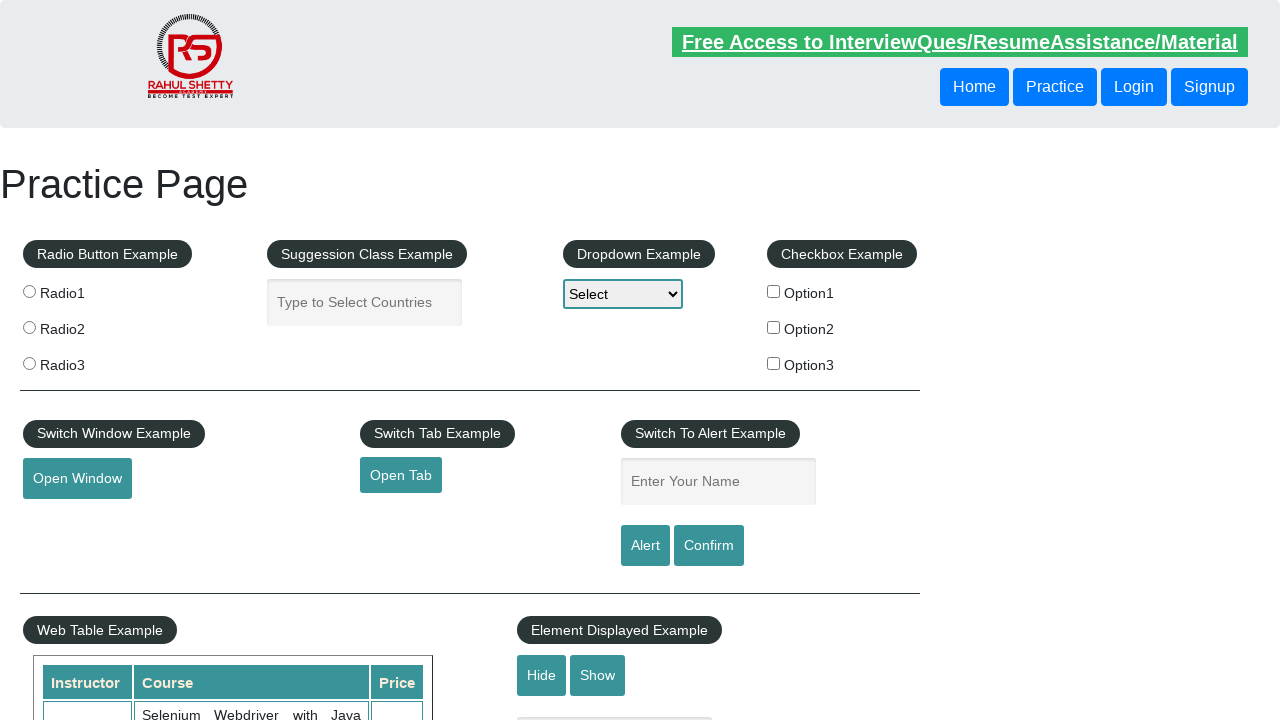

Verified footer link 19 has href attribute: #
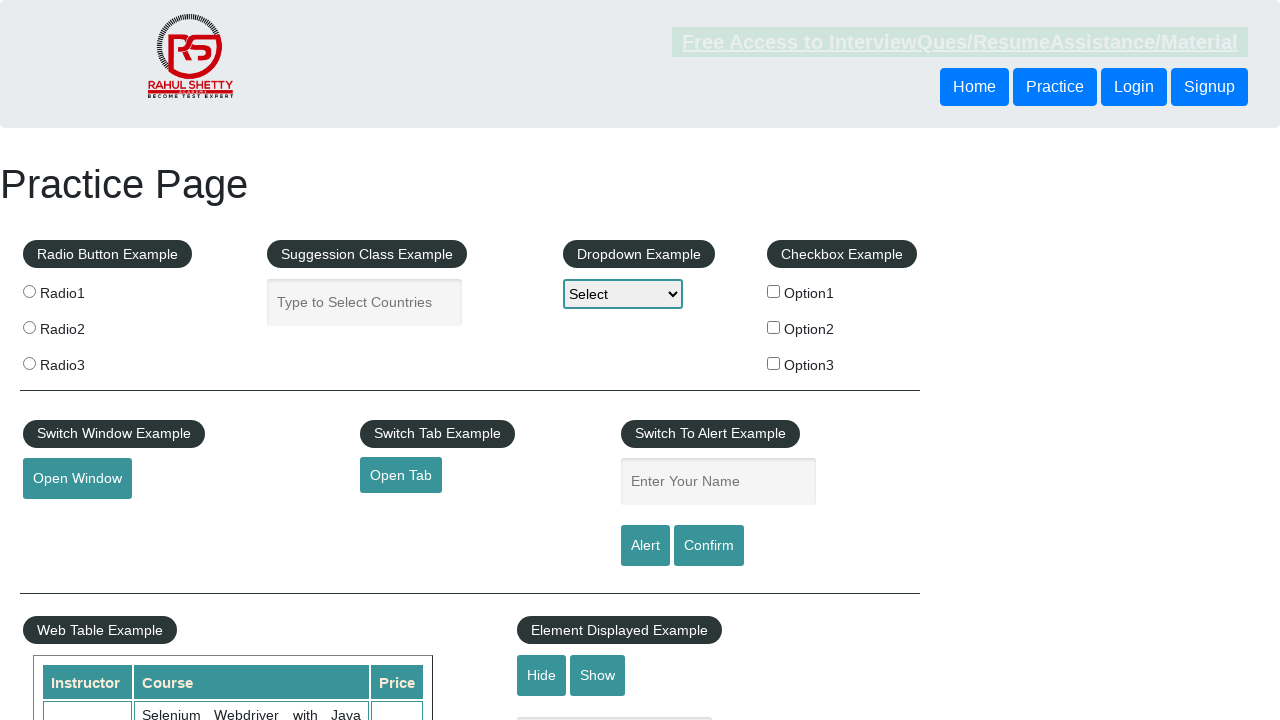

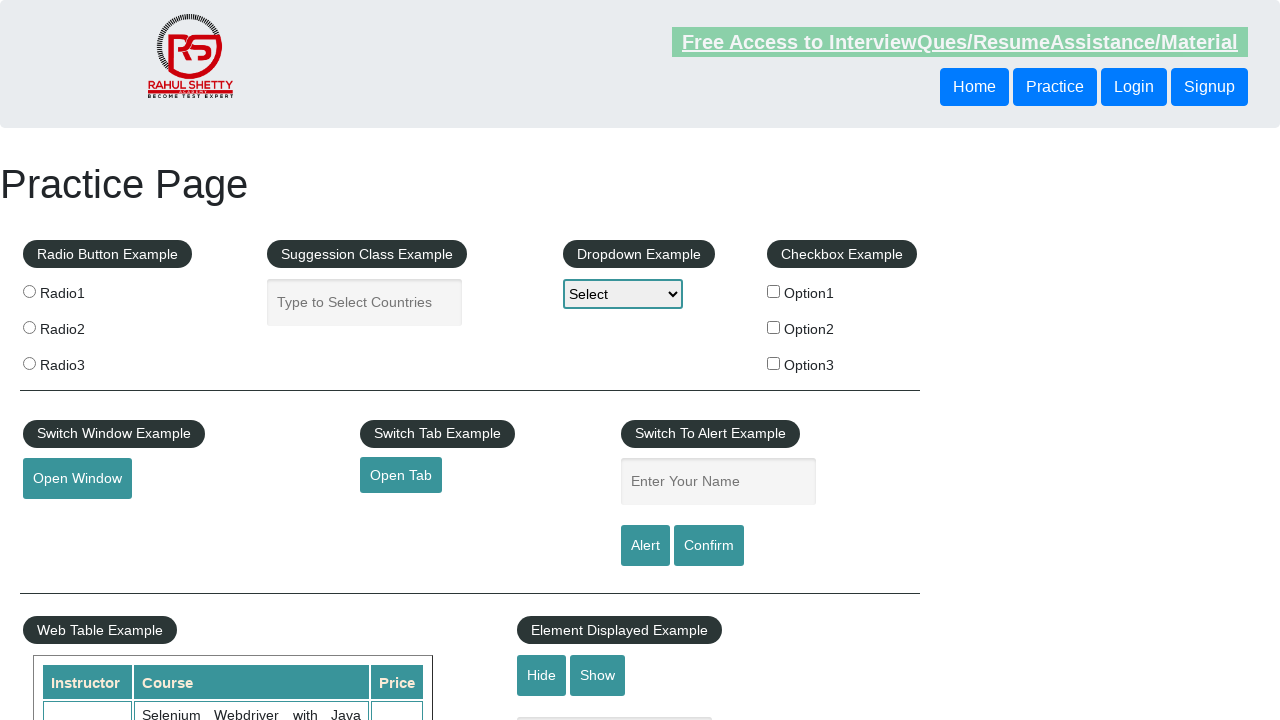